Tests basic navigation by clicking on the Shop link in the main navigation menu and then navigating back to the home page.

Starting URL: http://practice.automationtesting.in/

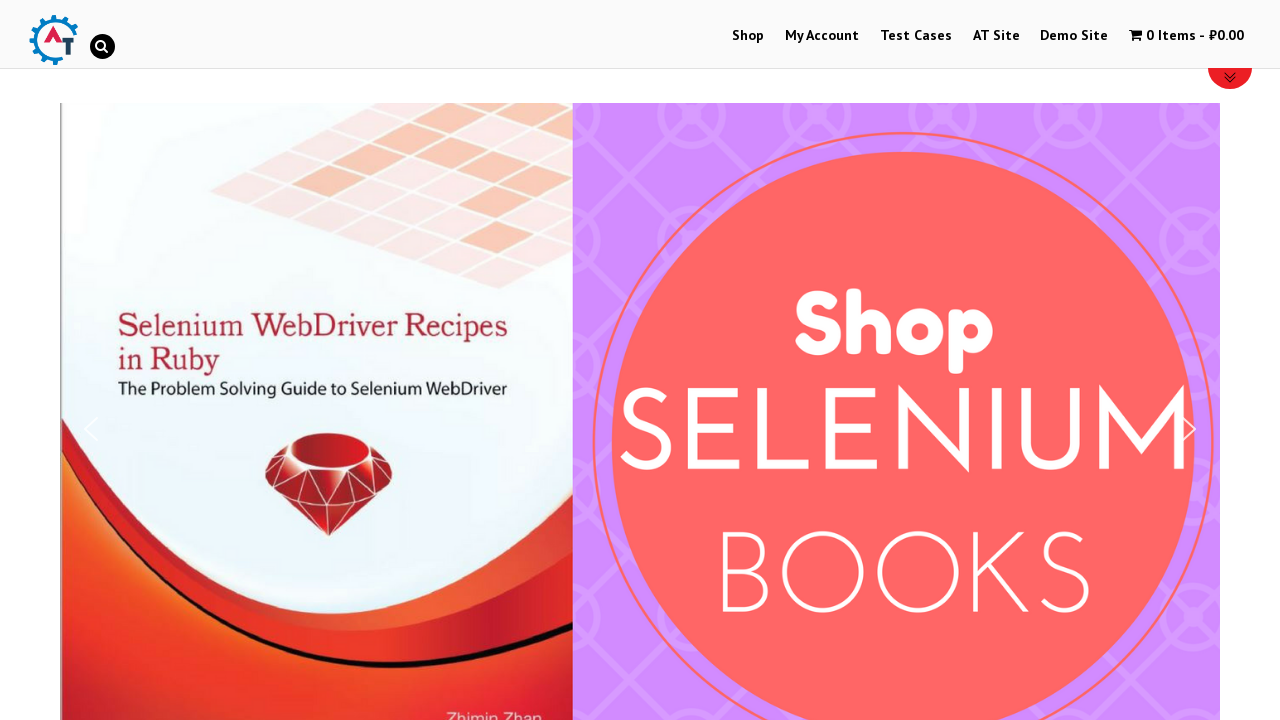

Clicked on Shop link in main navigation menu at (748, 36) on xpath=//ul[@class='main-nav']//li[1]//a
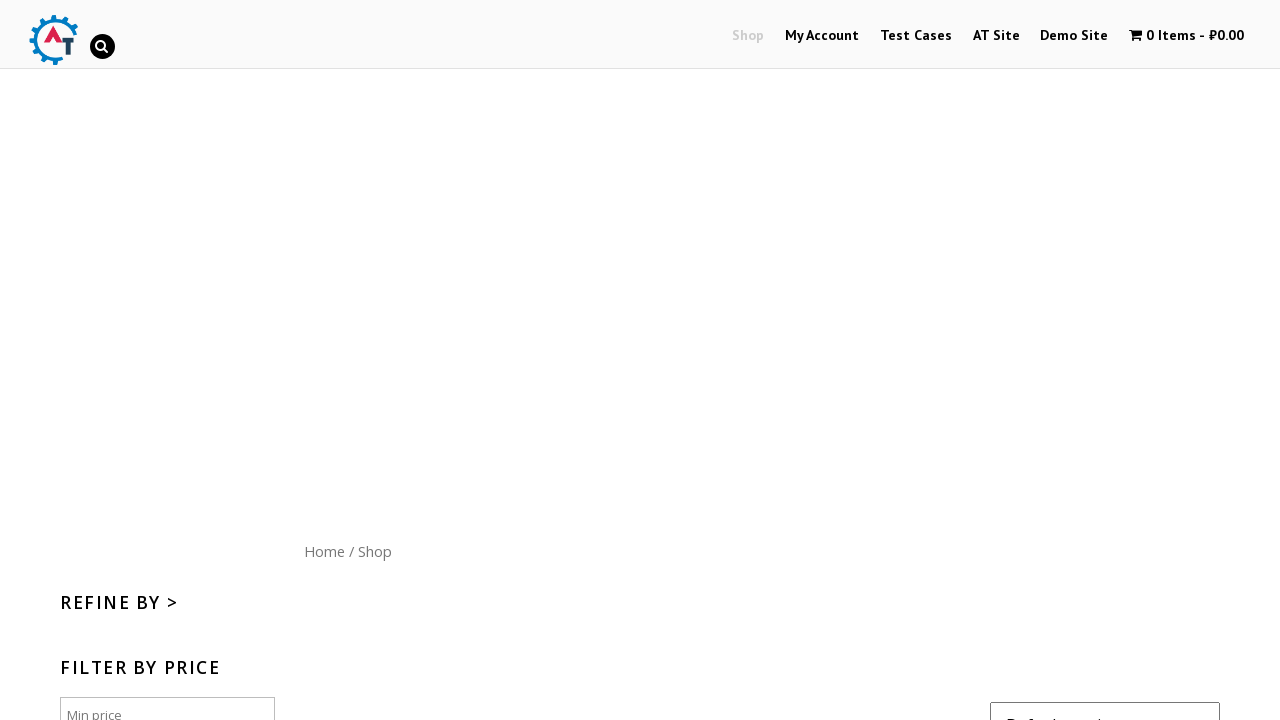

Shop page loaded successfully
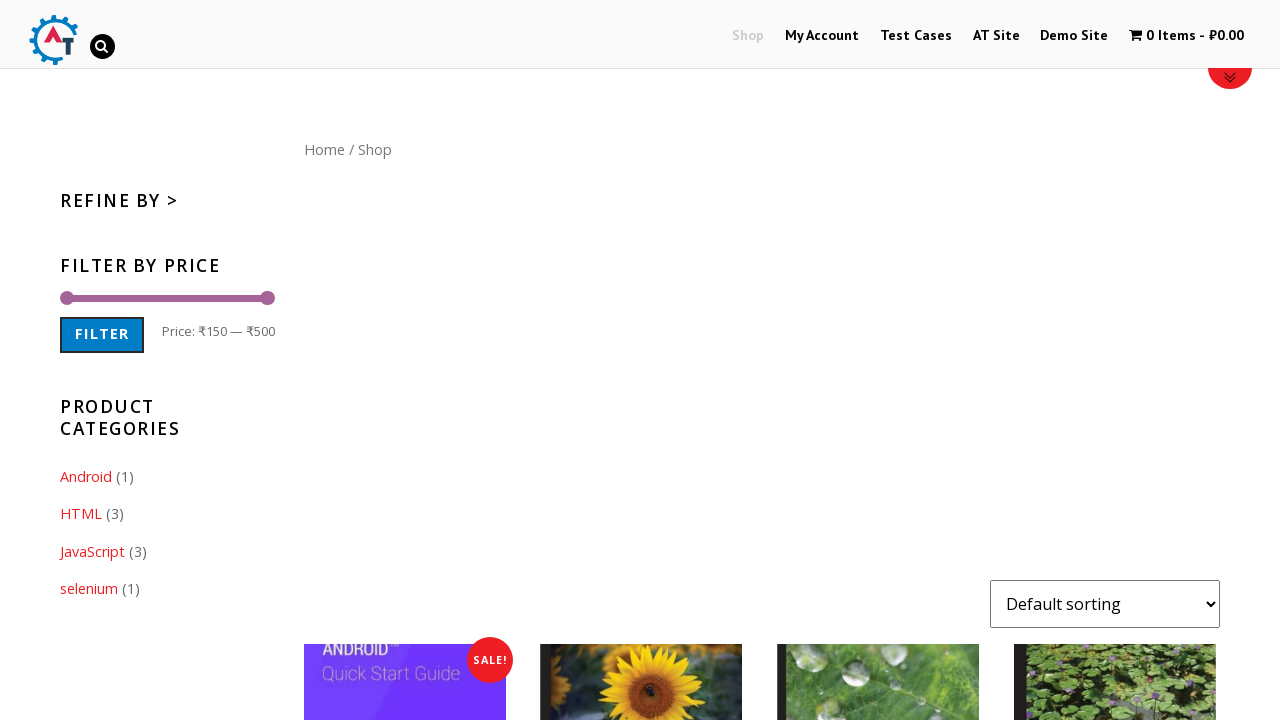

Navigated back to home page
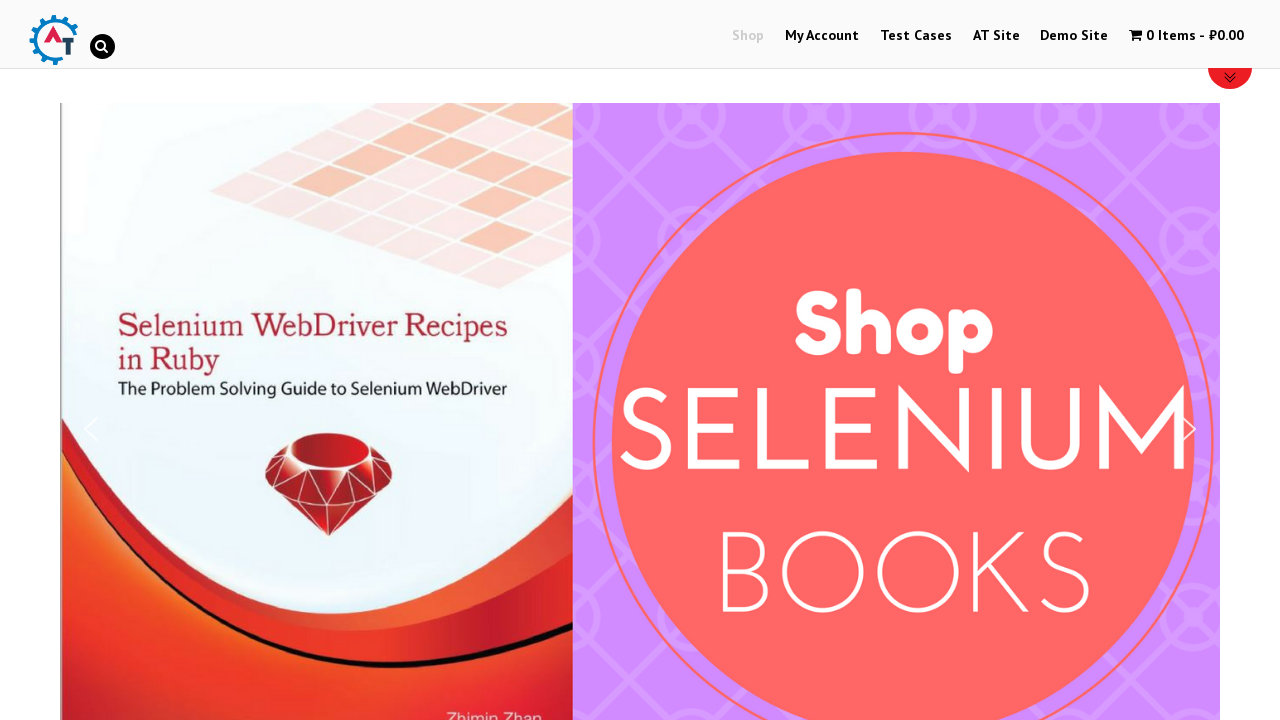

Home page loaded successfully
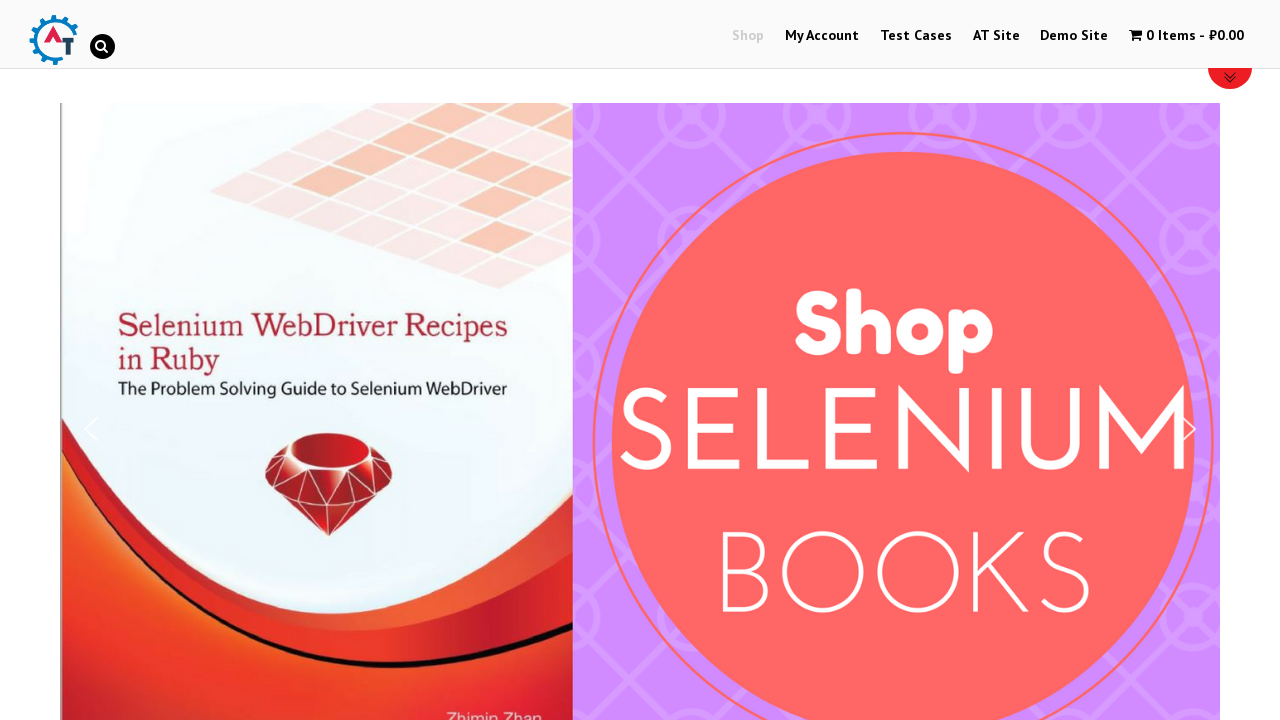

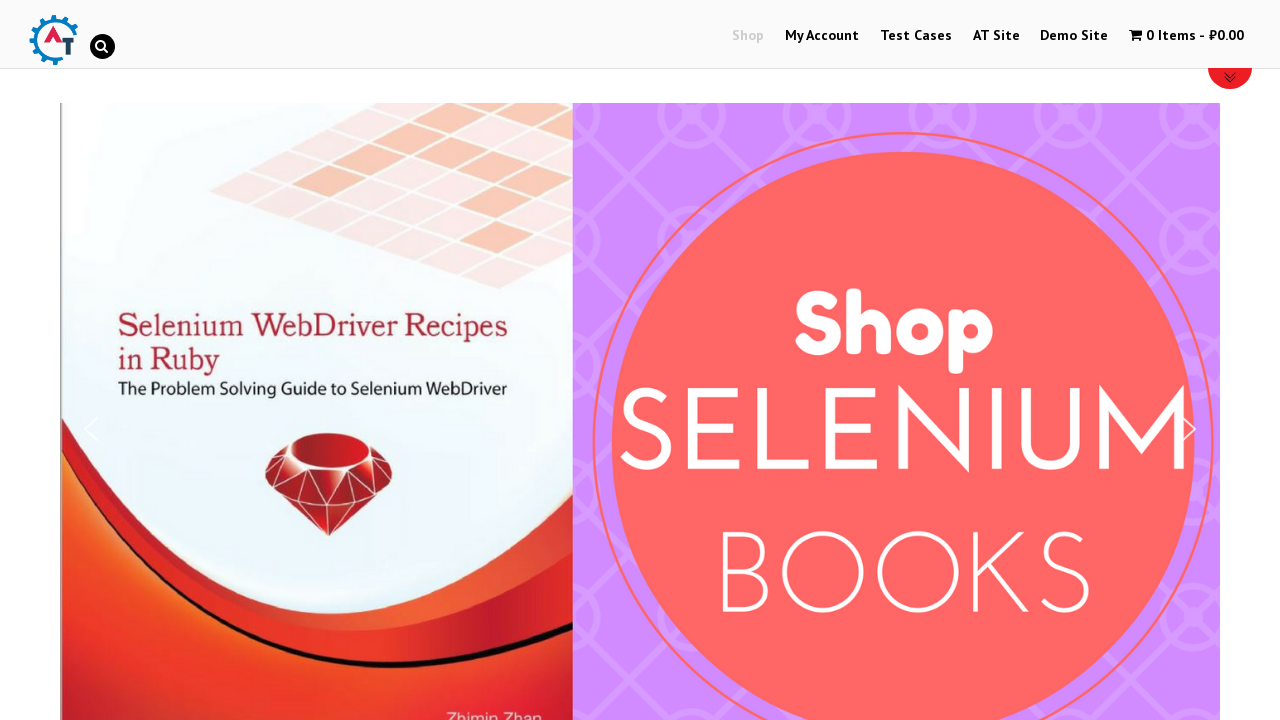